Tests the add/remove elements functionality by clicking the "Add Element" button twice to create two elements, then clicking a "Delete" button to remove one, and verifying only one element remains.

Starting URL: https://the-internet.herokuapp.com/add_remove_elements/

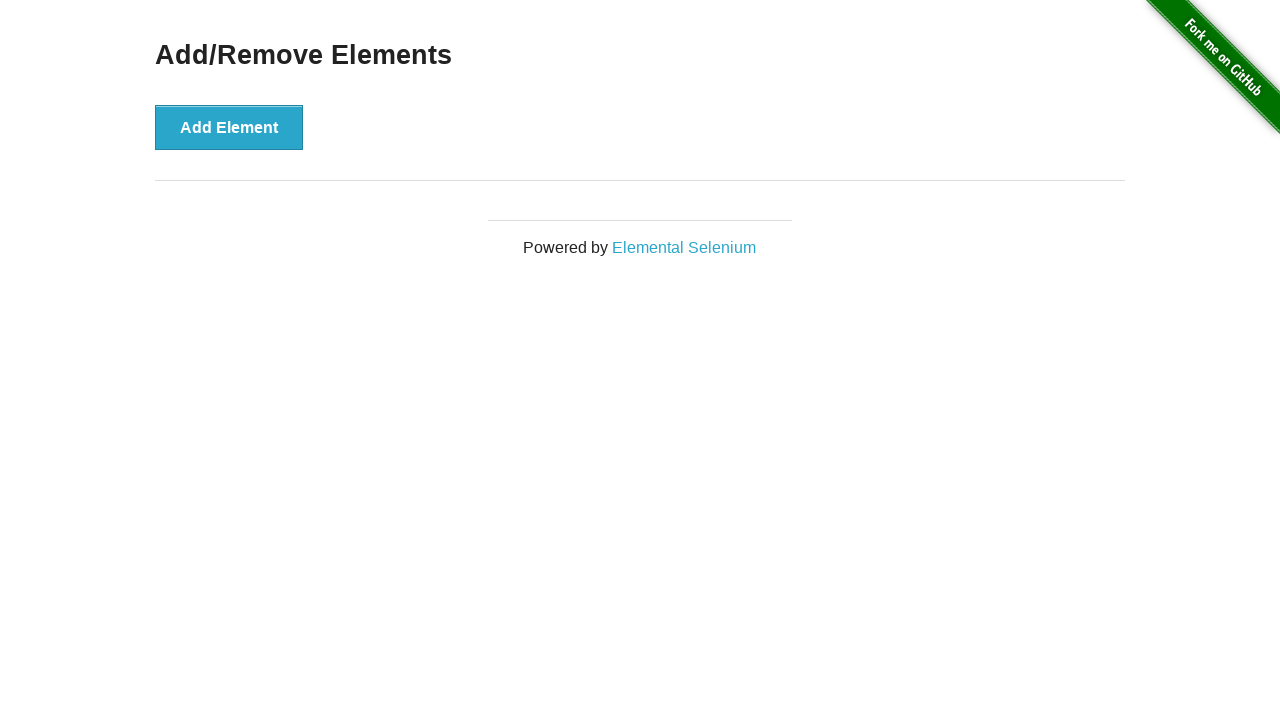

Navigated to Add/Remove Elements page
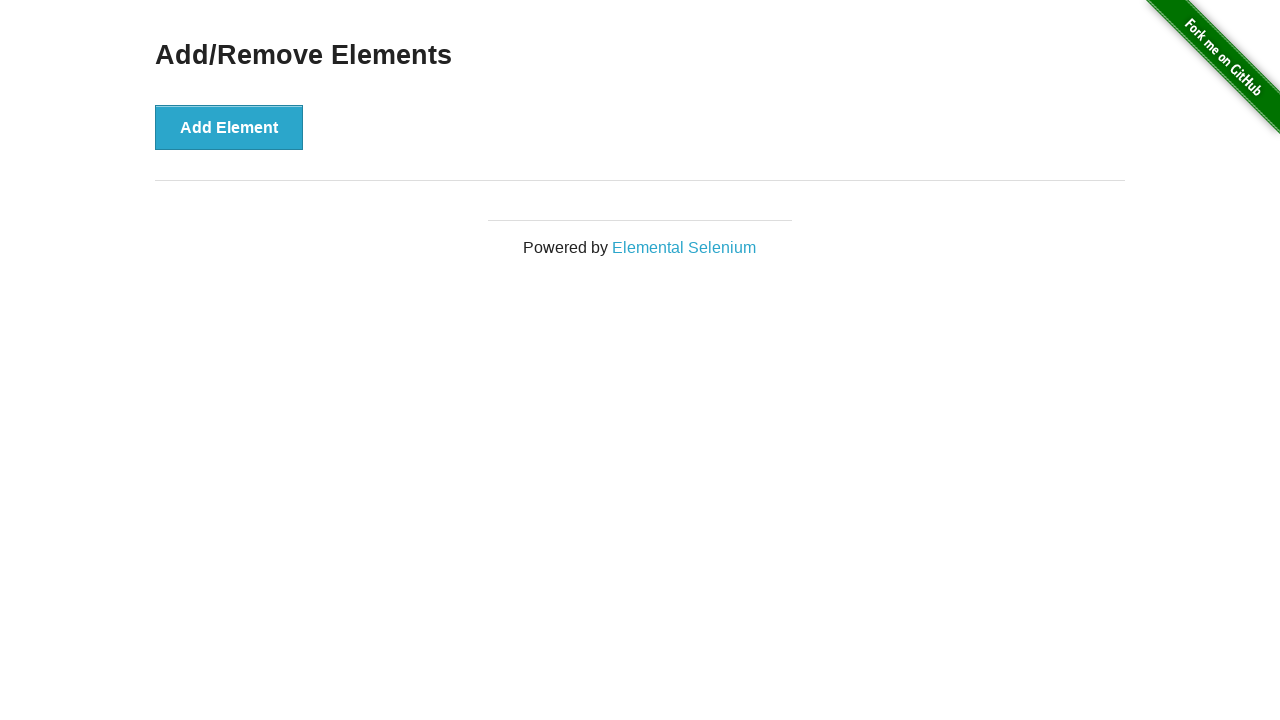

Clicked 'Add Element' button first time at (229, 127) on button[onclick='addElement()']
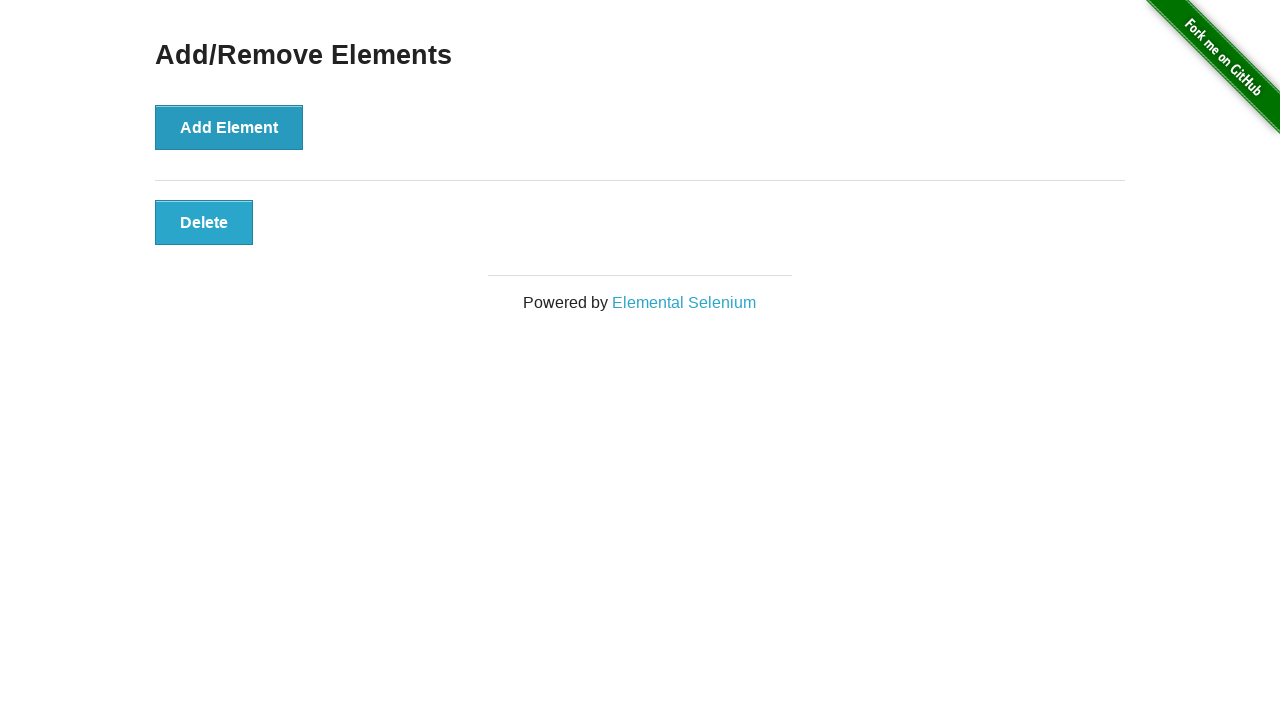

Clicked 'Add Element' button second time at (229, 127) on button[onclick='addElement()']
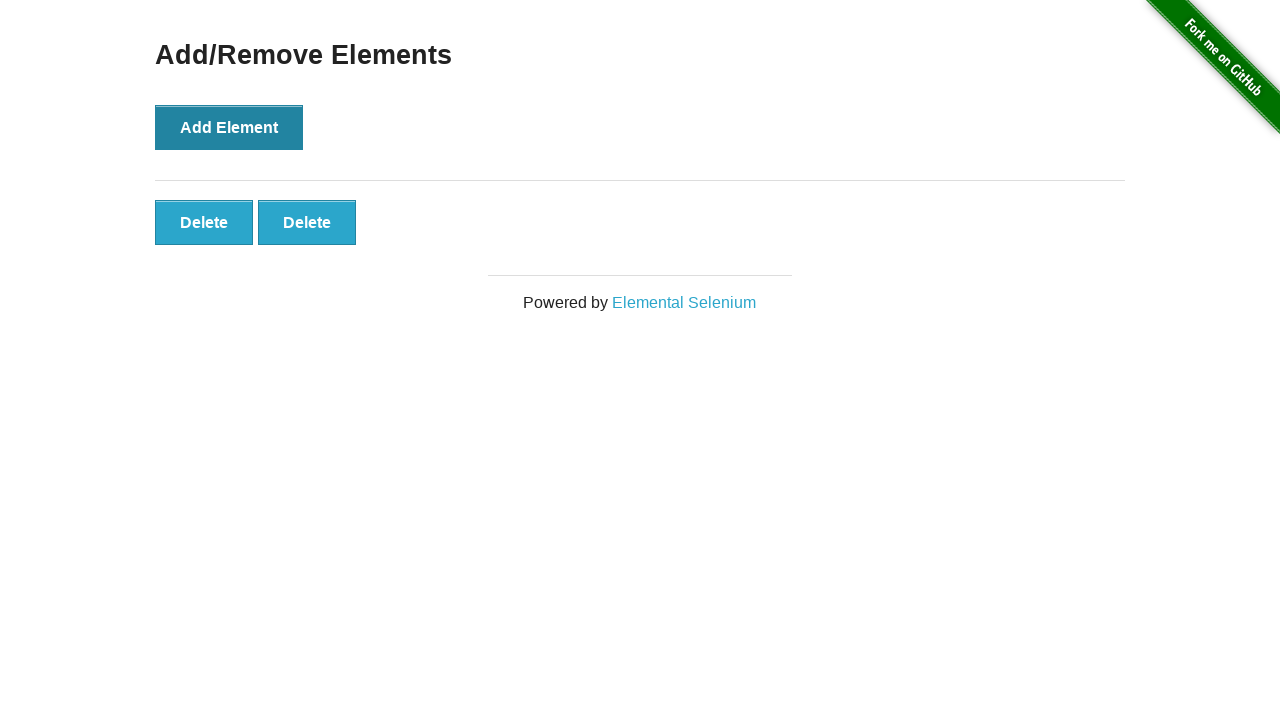

Clicked 'Delete' button to remove one element at (204, 222) on button.added-manually
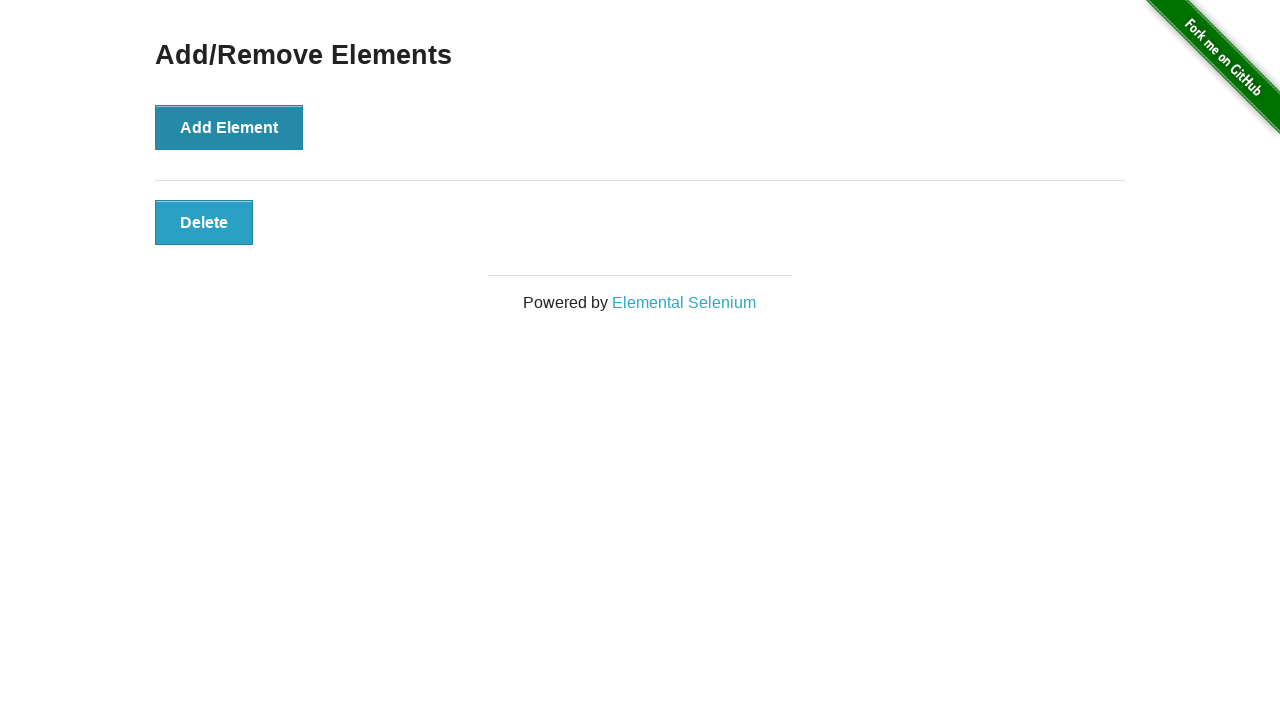

Located remaining delete buttons
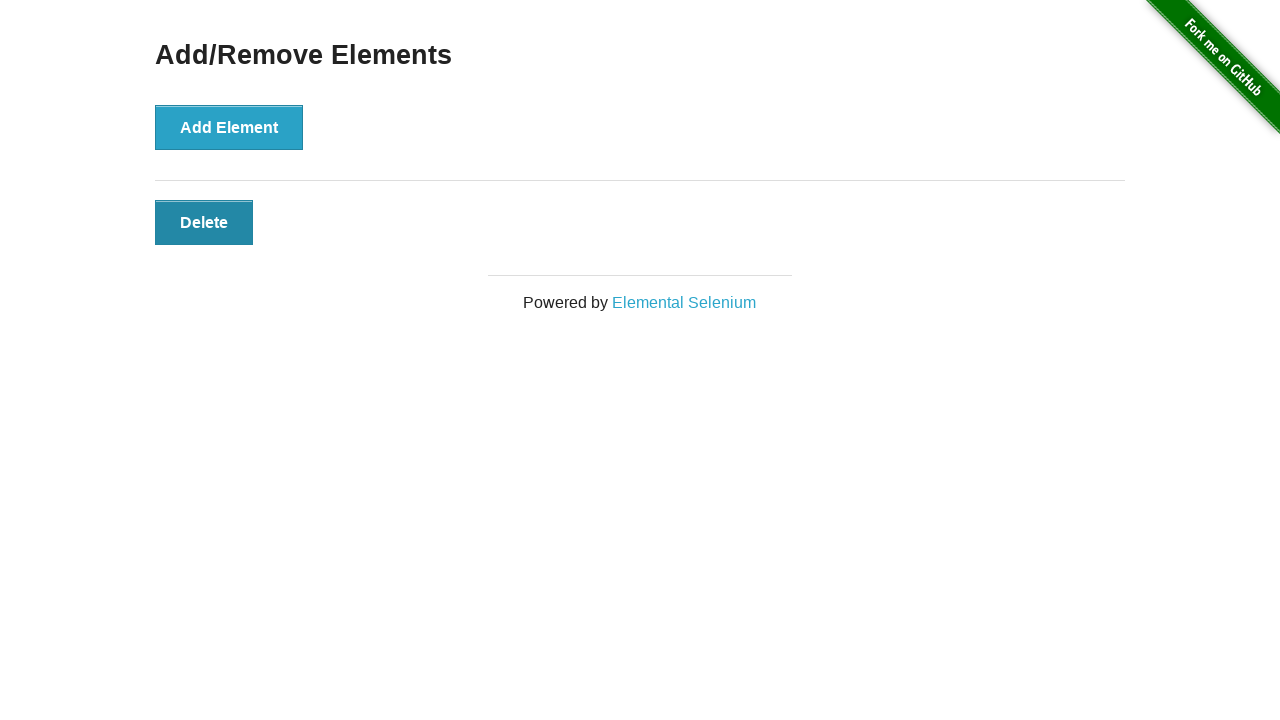

Verified that only one delete button remains
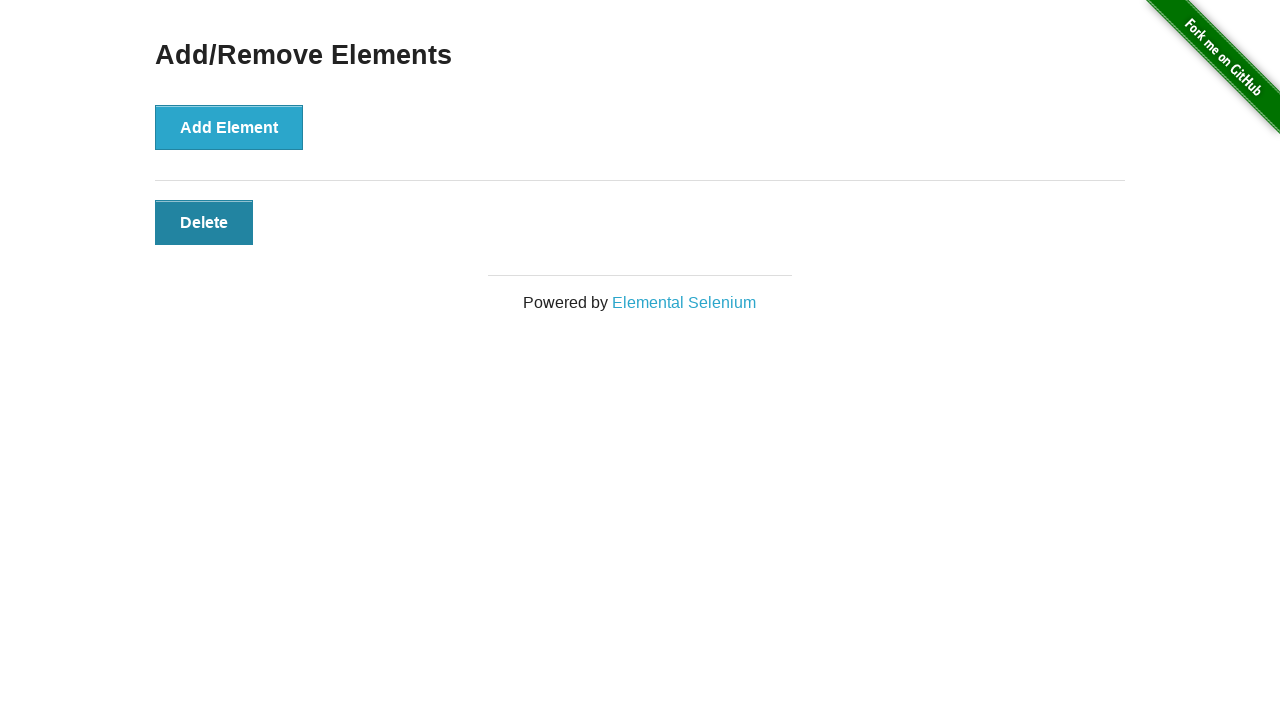

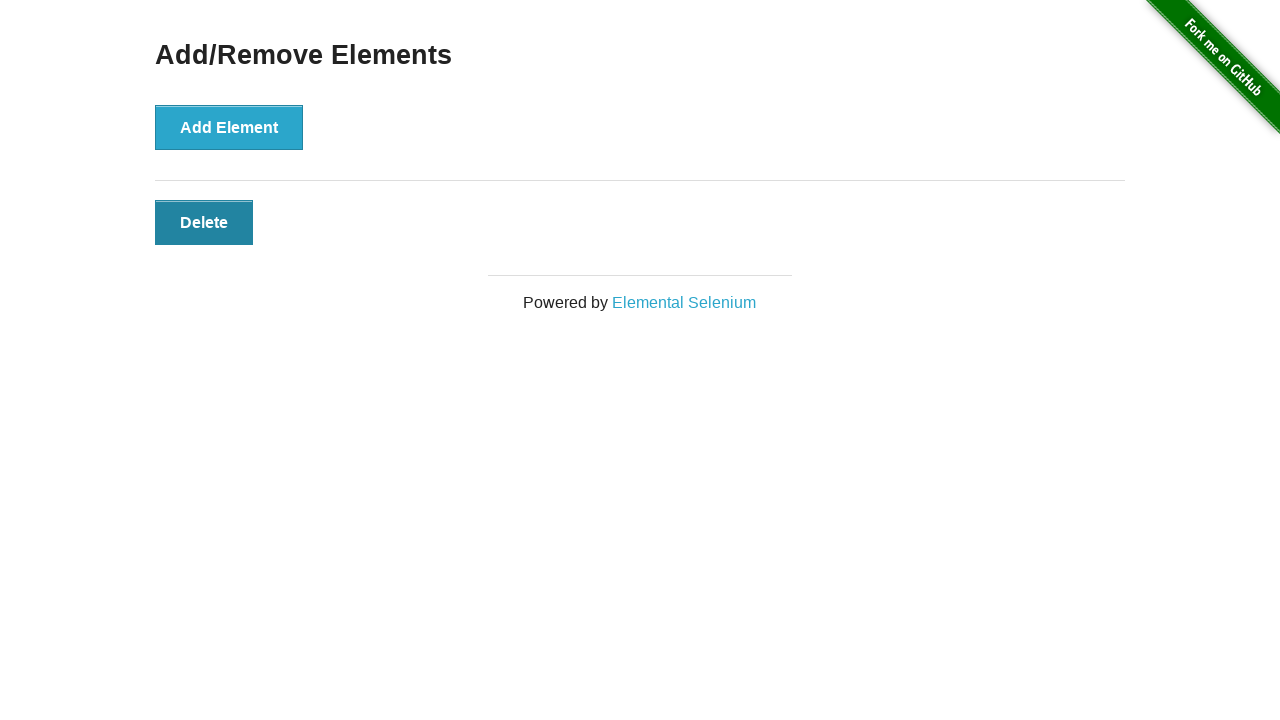